Tests hover functionality on profile 3 by hovering over the user image to reveal the name, then clicking the profile link to verify navigation works

Starting URL: http://the-internet.herokuapp.com/hovers

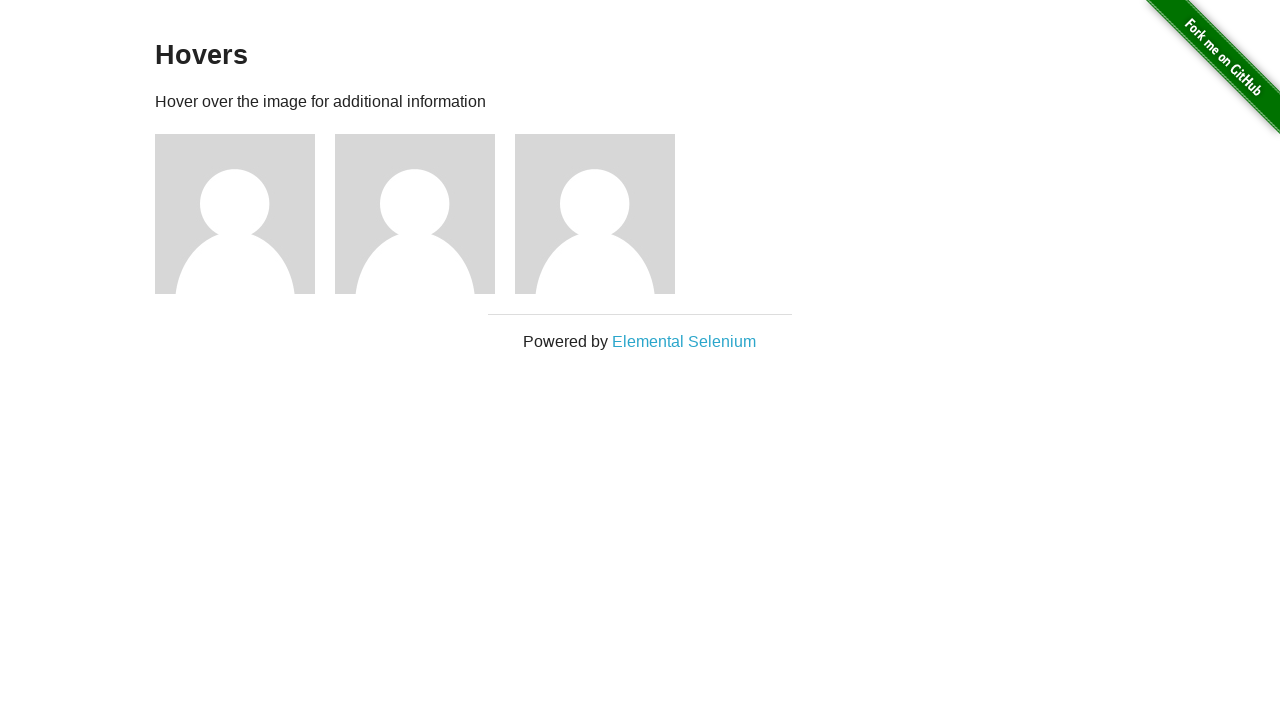

Hovered over user 3 image to reveal name caption at (595, 214) on xpath=//*[@id='content']/div[1]/div[3]/img
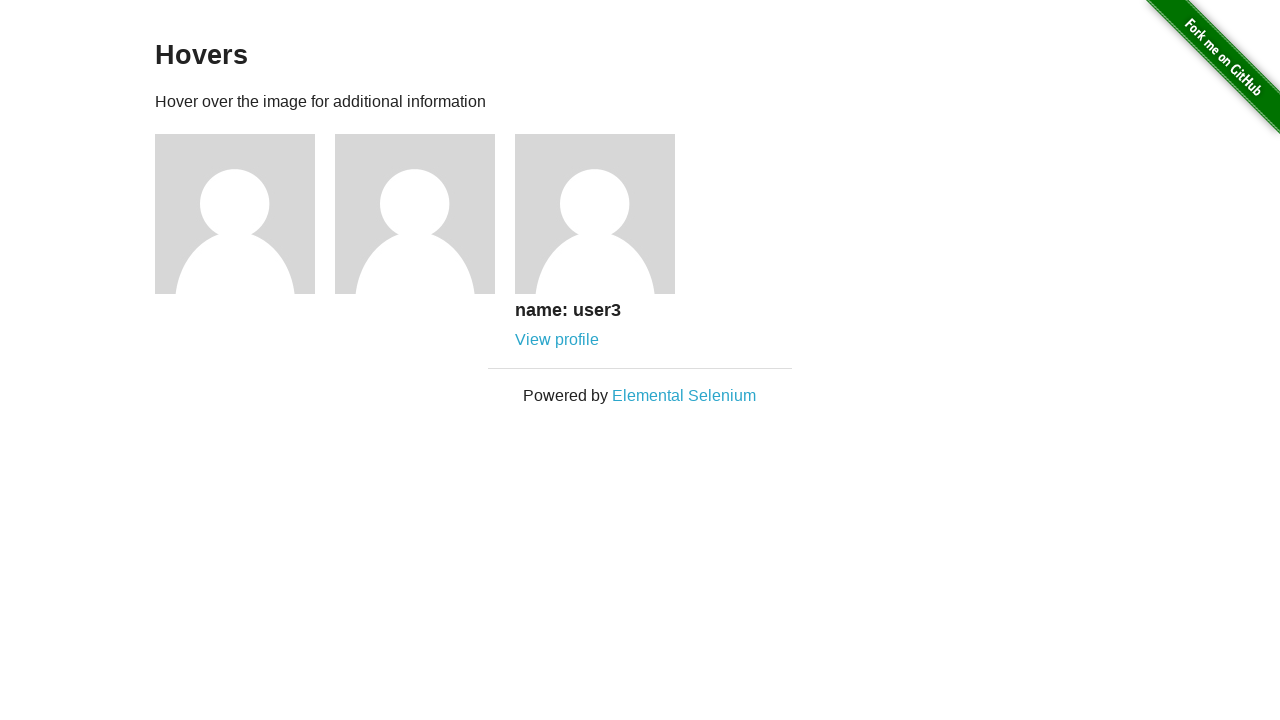

User 3 name caption appeared after hover
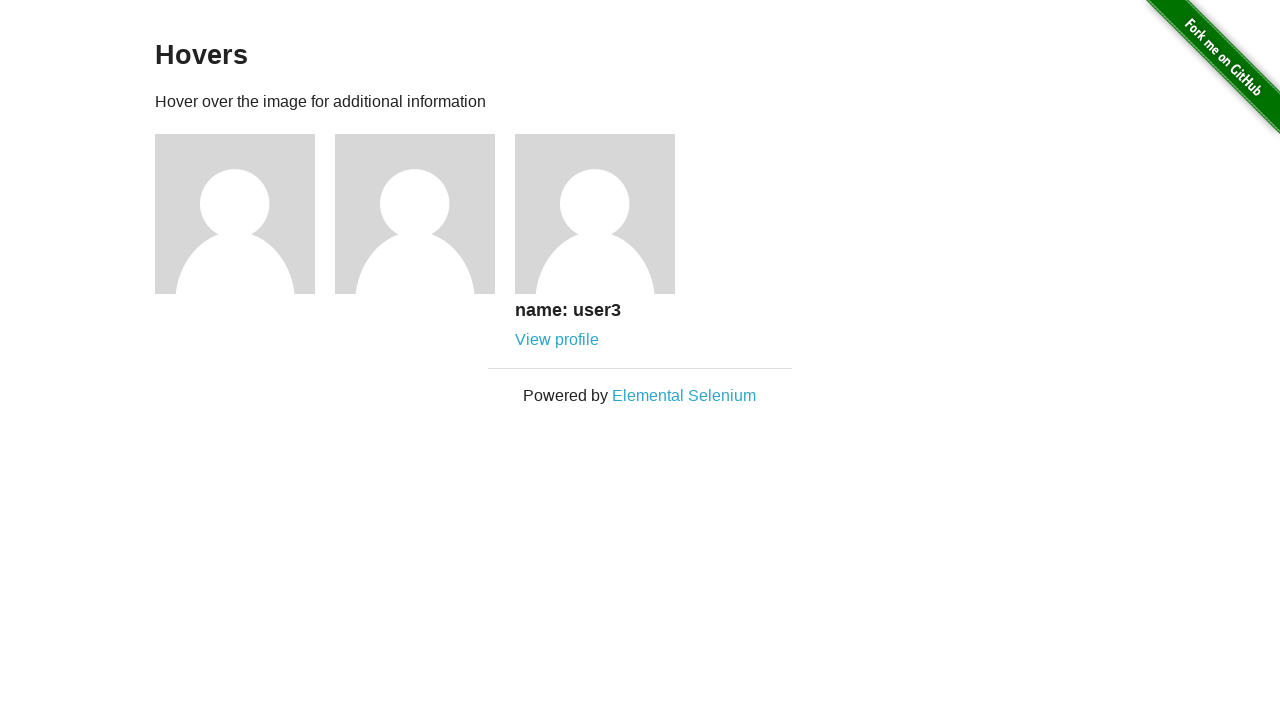

Clicked on user 3 profile link at (557, 340) on xpath=//*[@id='content']/div[1]/div[3]/div/a
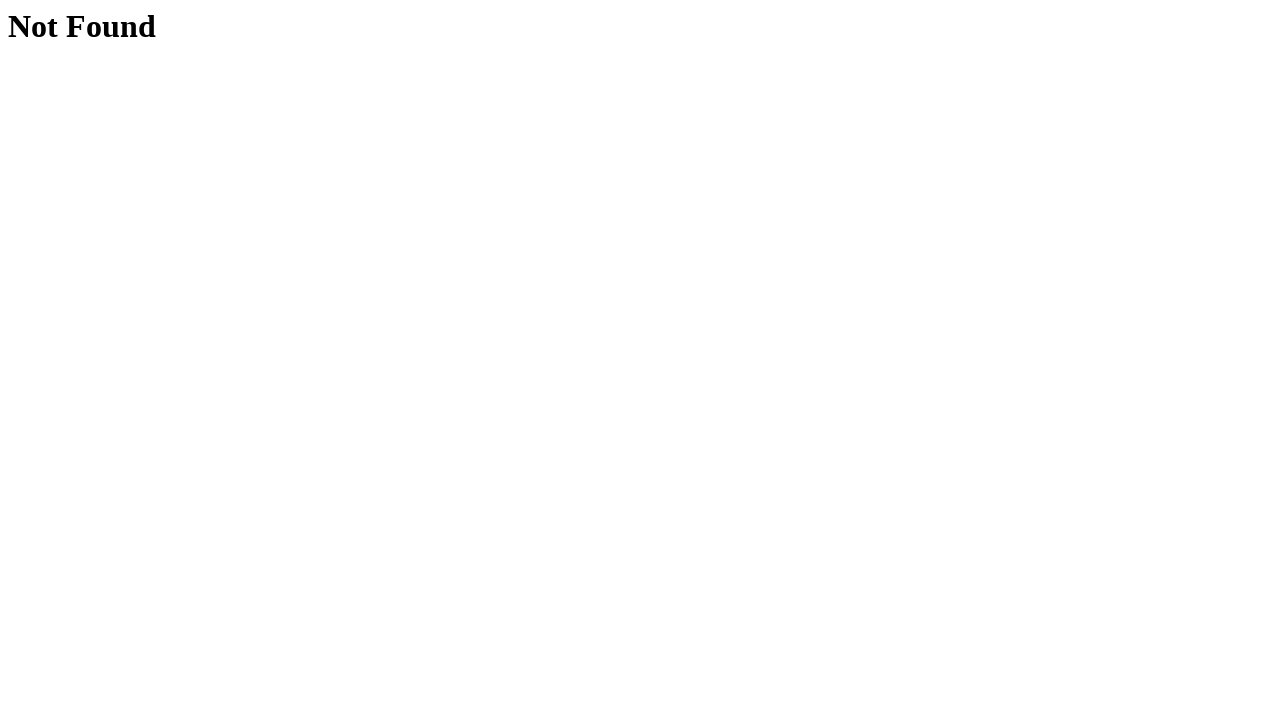

Profile page loaded successfully with heading
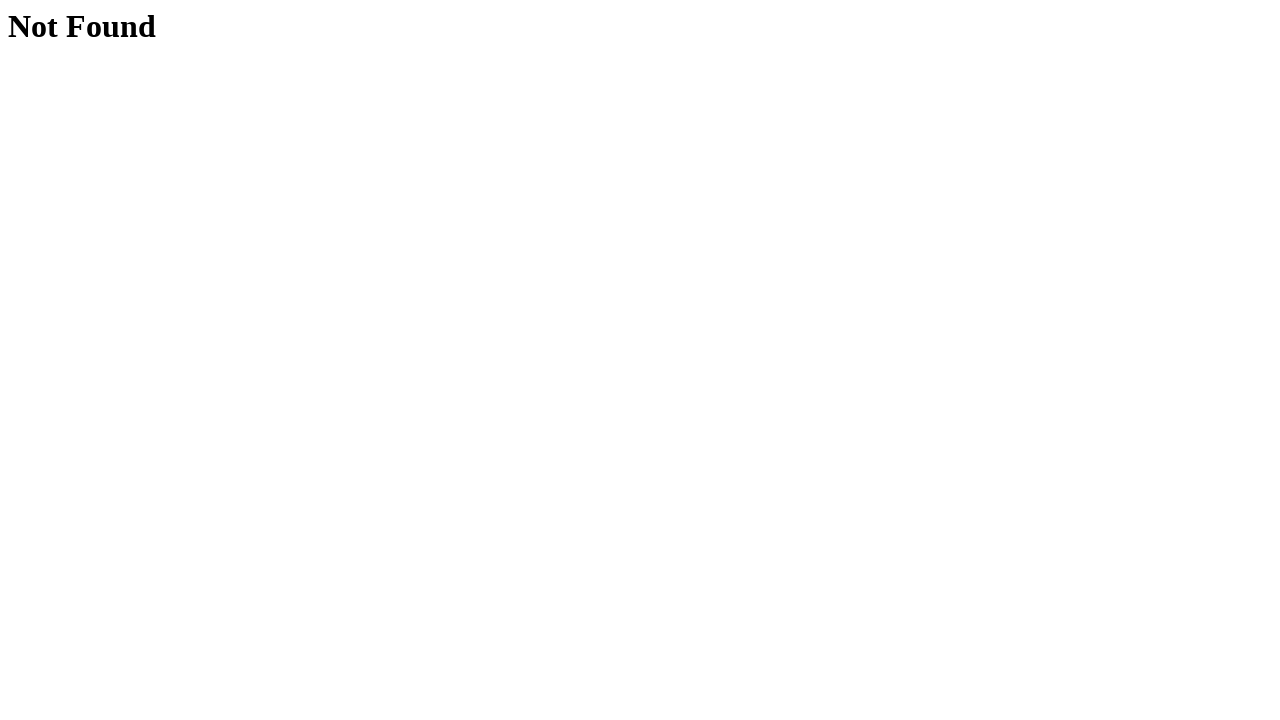

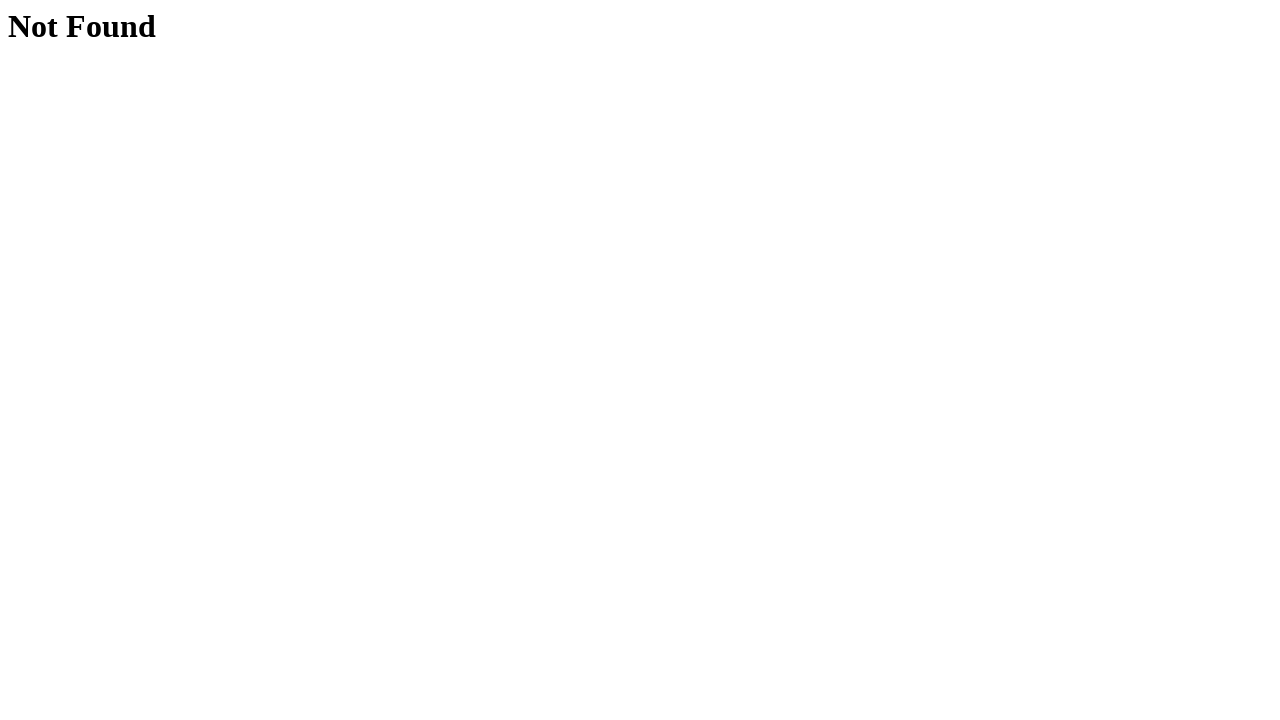